Tests the omayo practice automation page by navigating to it and verifying that an element with specific text is present on the page

Starting URL: http://omayo.blogspot.com

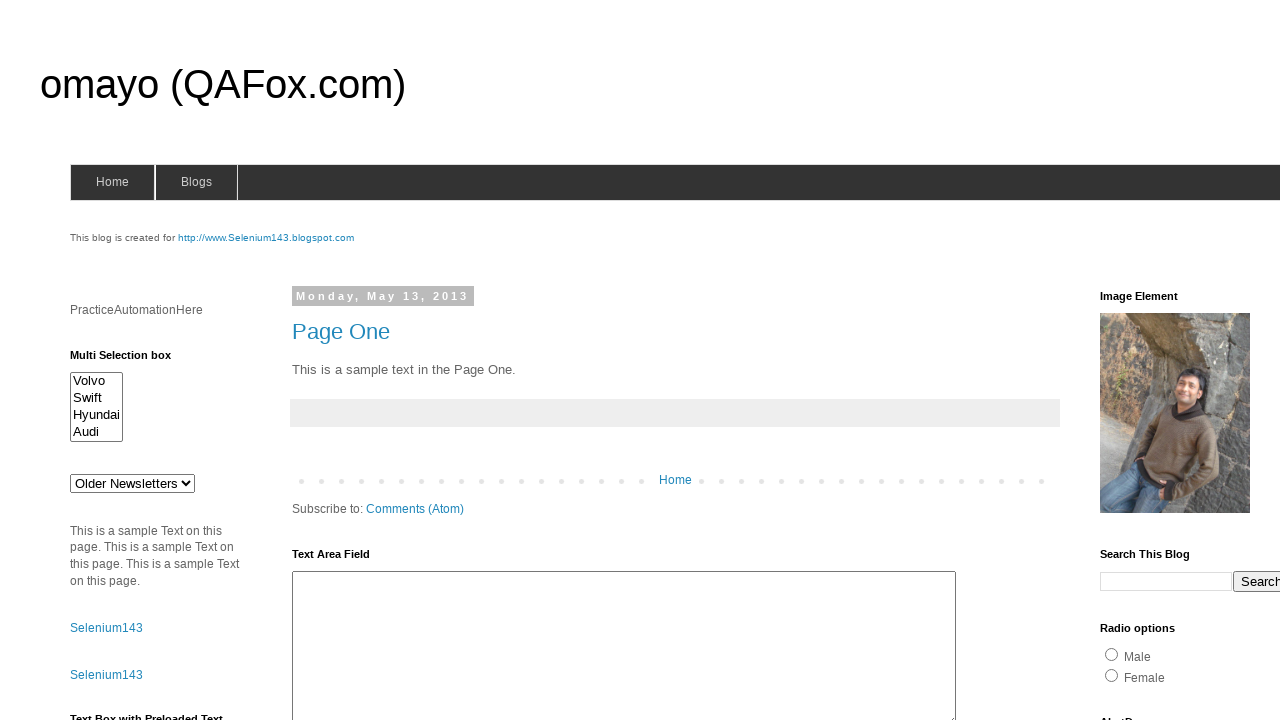

Navigated to omayo practice automation page
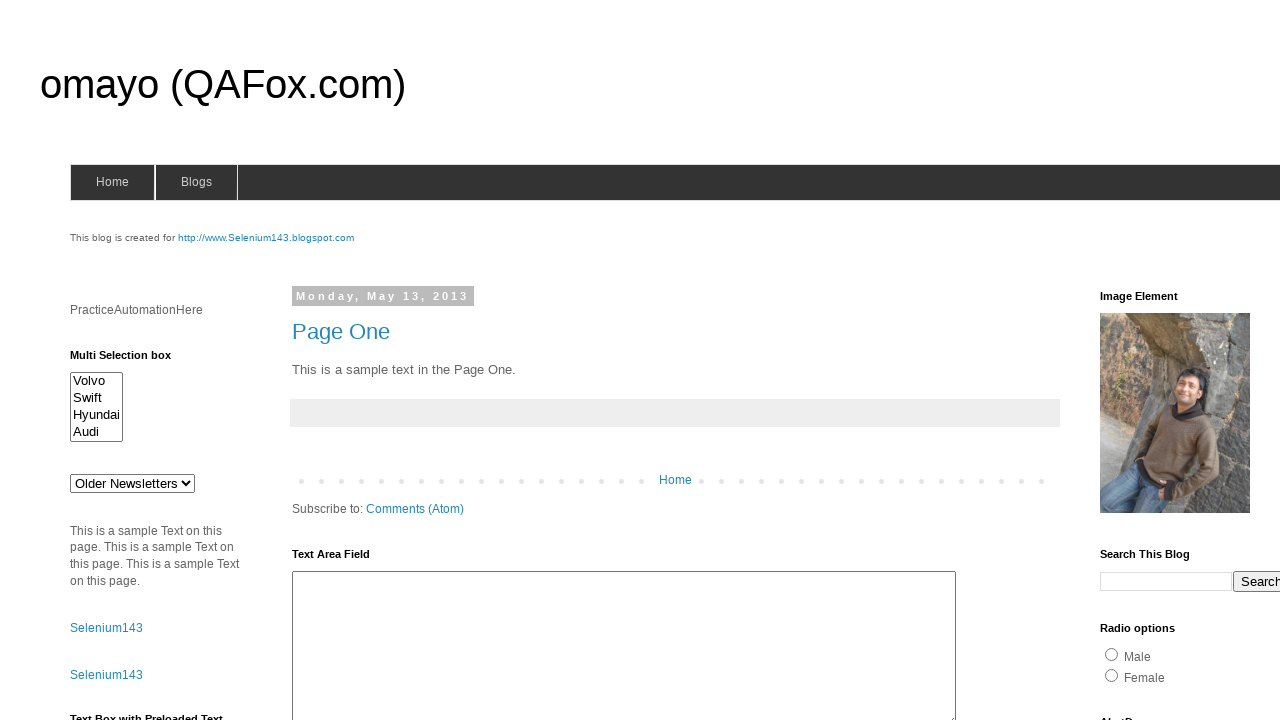

Element with id 'pah' is now visible on the page
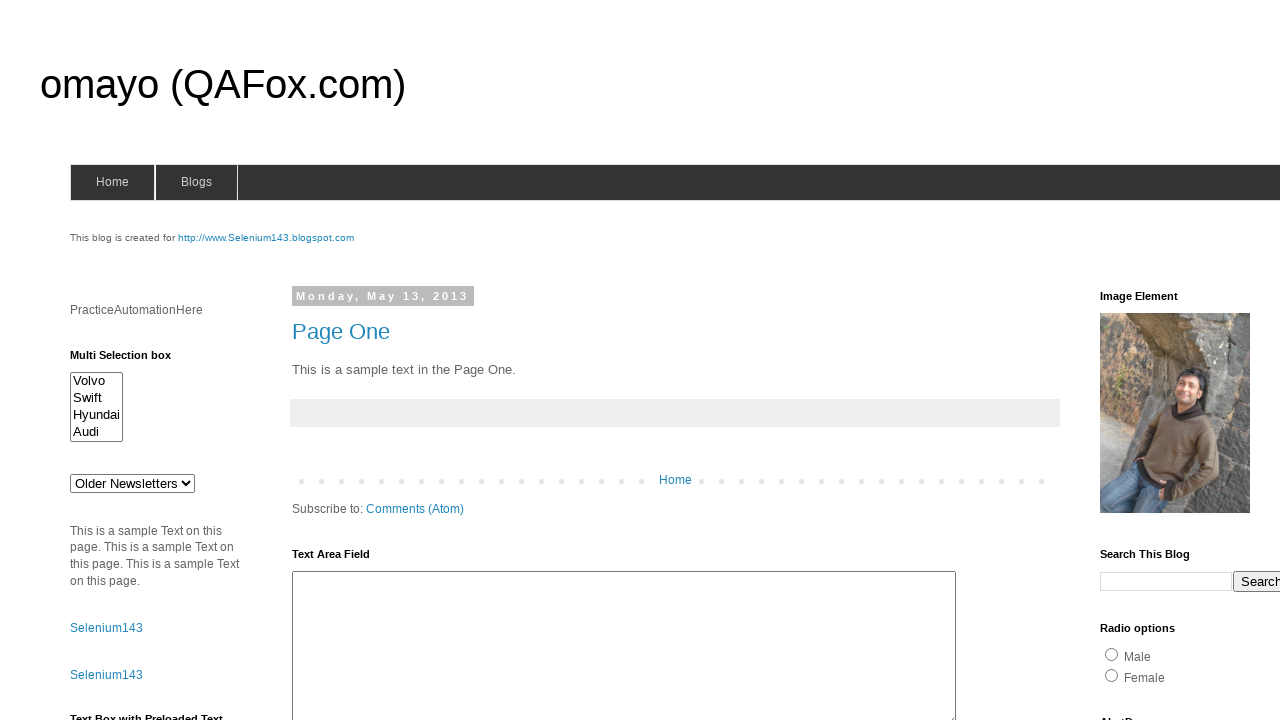

Retrieved text content from element: 'PracticeAutomationHere'
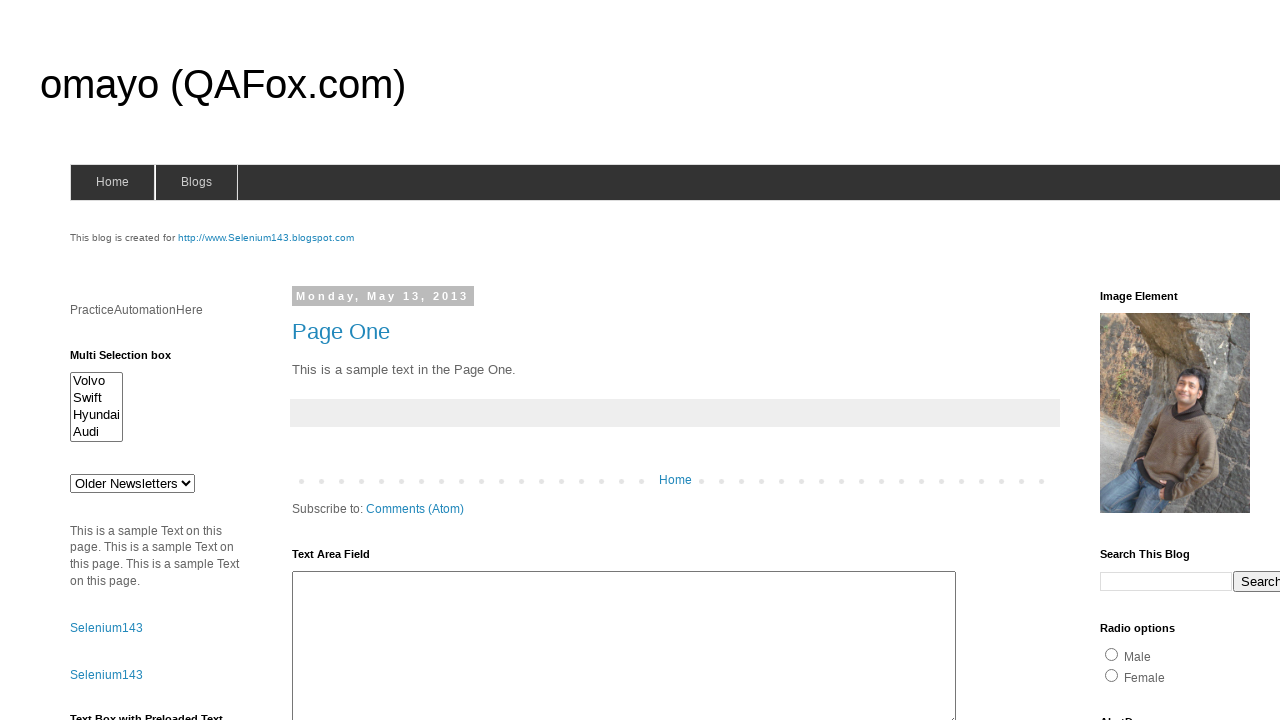

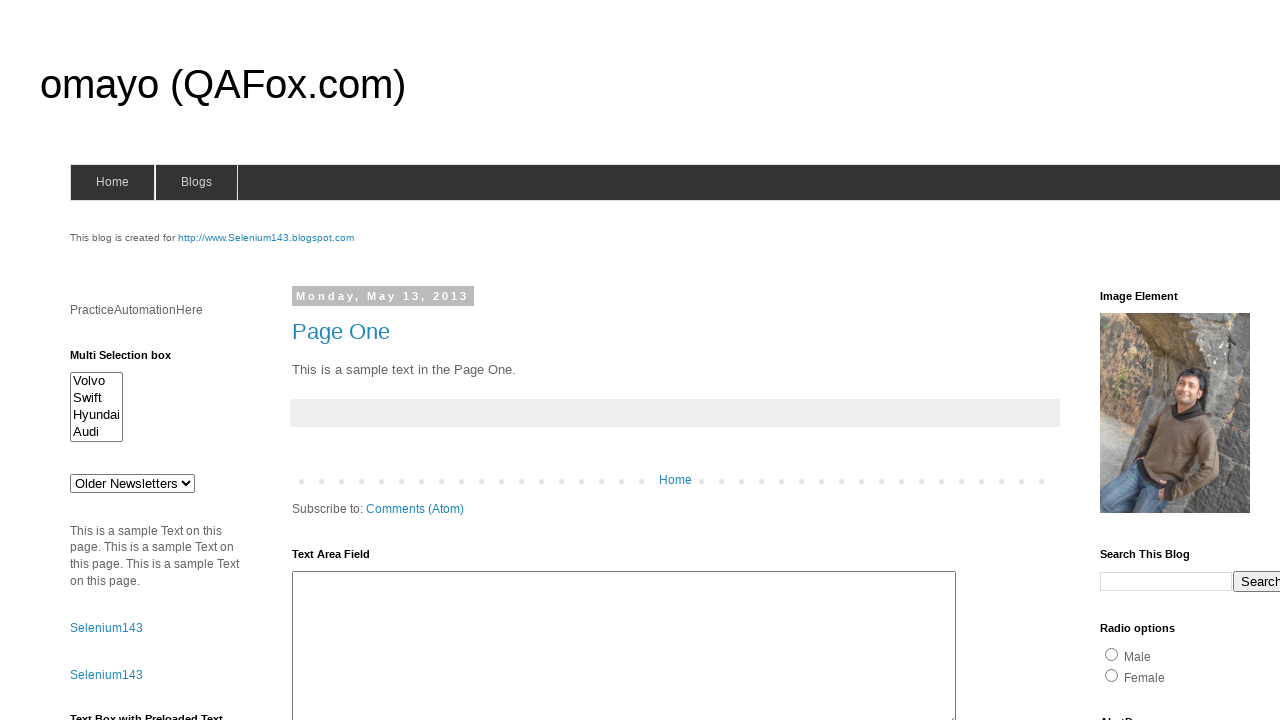